Tests element visibility toggling by verifying a text element is visible, clicking a hide button, and verifying the element becomes hidden

Starting URL: https://rahulshettyacademy.com/AutomationPractice/

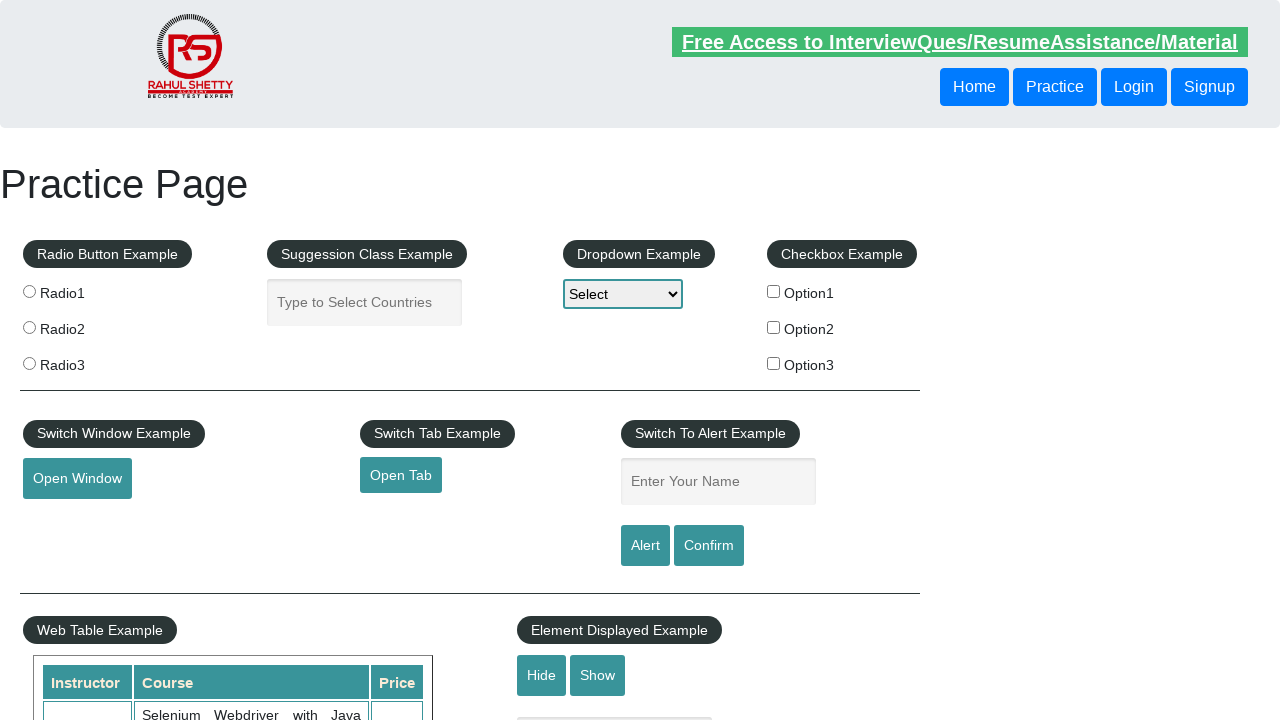

Navigated to AutomationPractice page
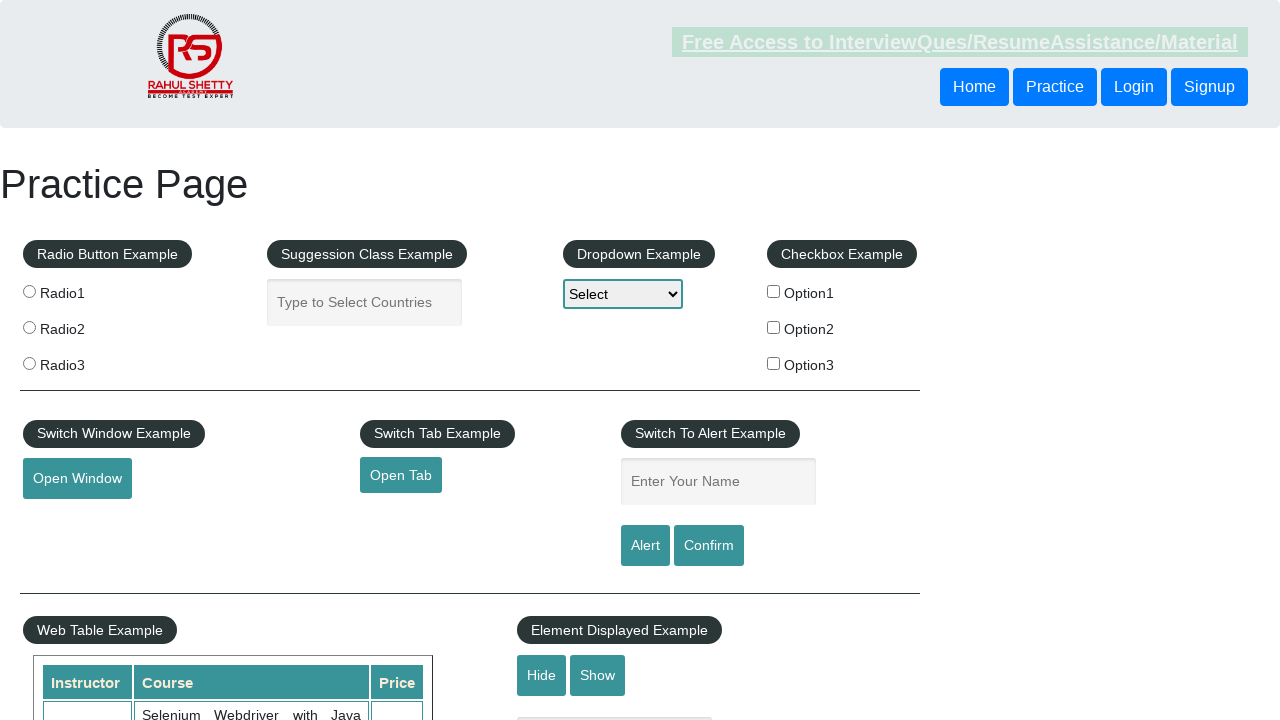

Verified text element is visible
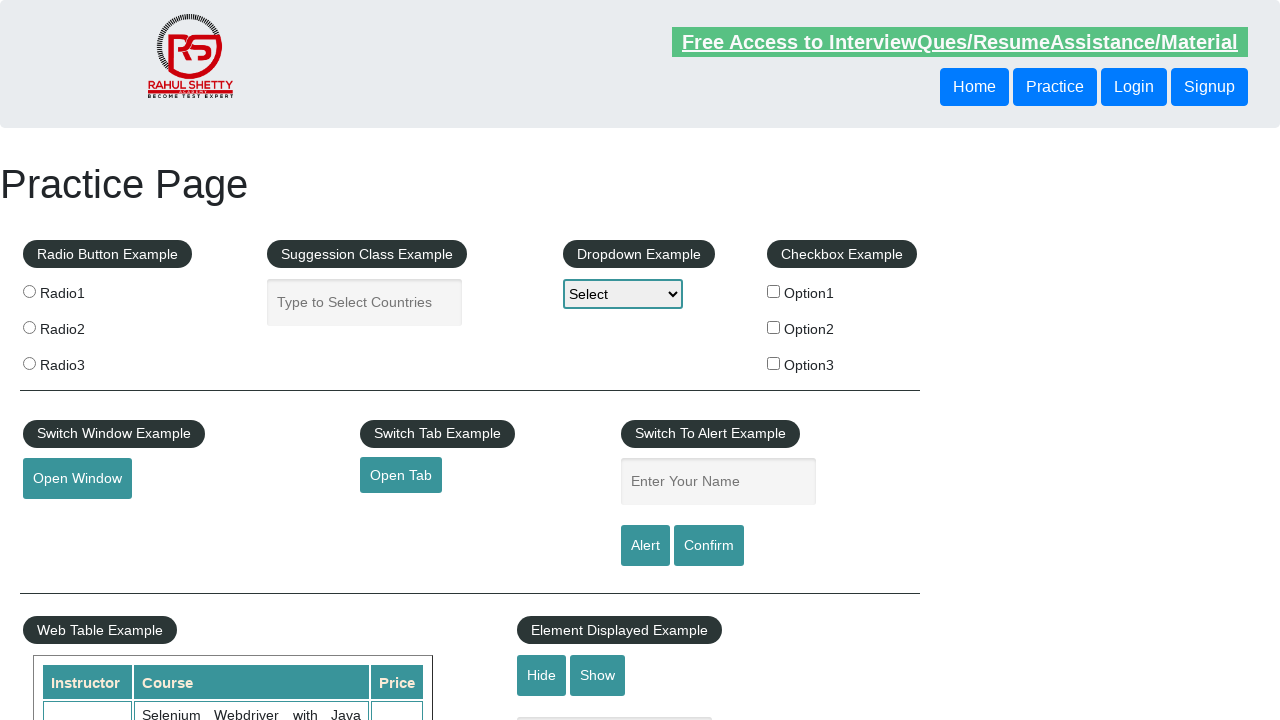

Clicked hide button to hide text element at (542, 675) on #hide-textbox
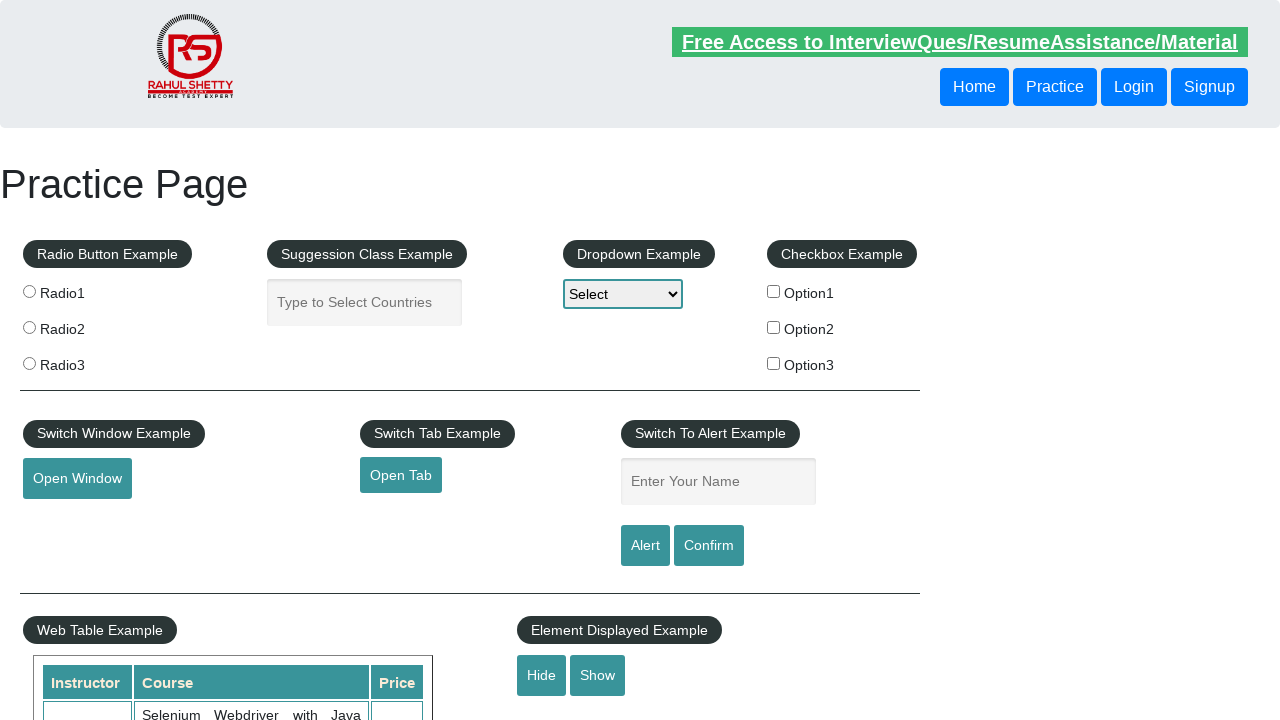

Verified text element is now hidden
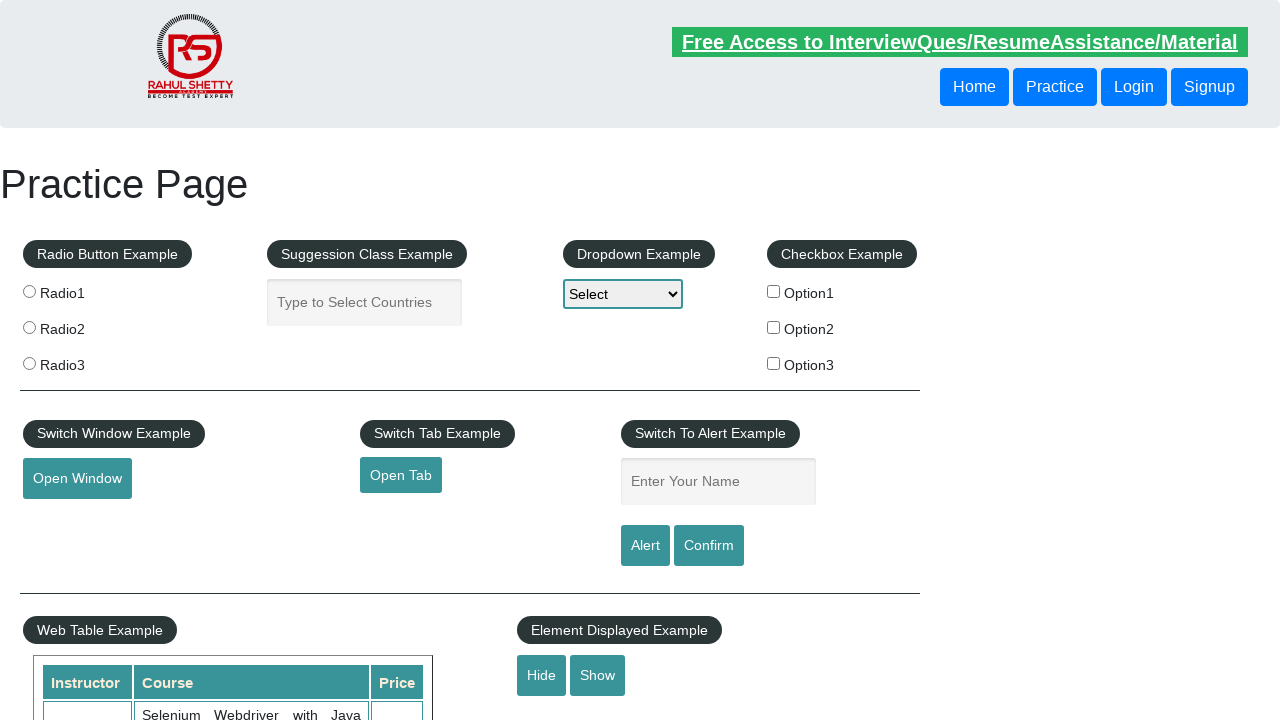

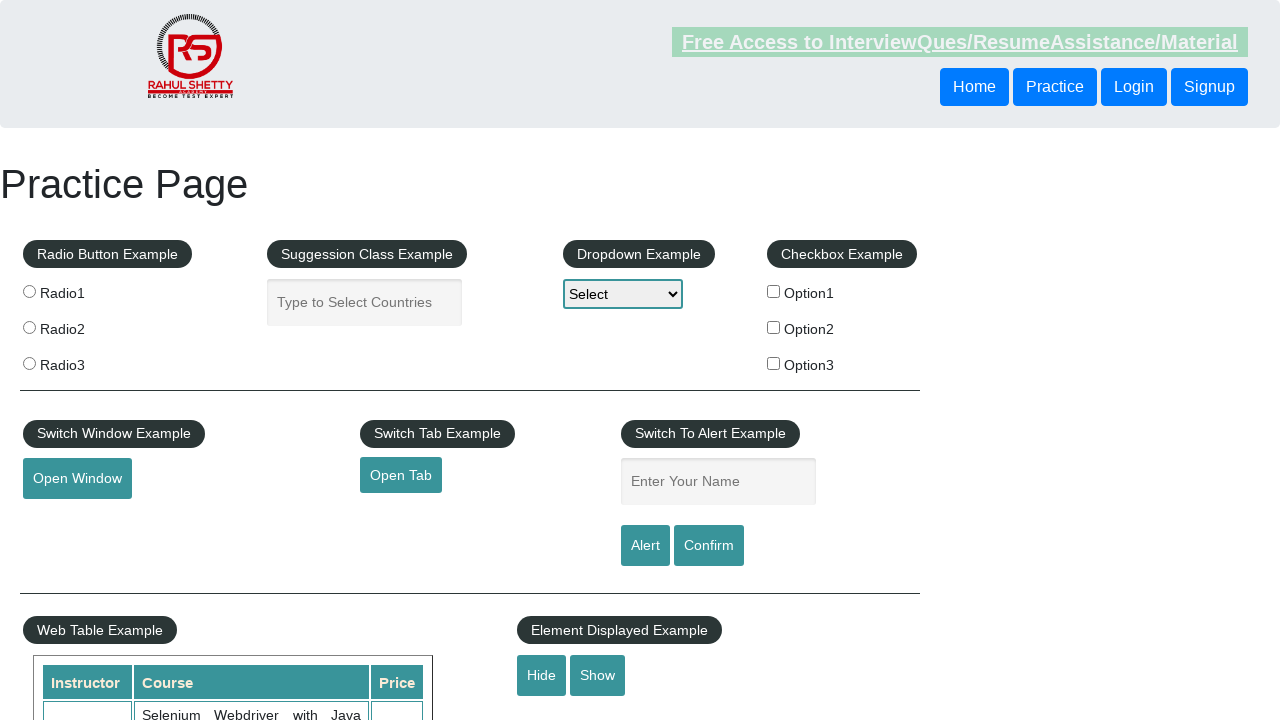